Tests modal window functionality by clicking a button to open a modal and verifying it becomes visible.

Starting URL: https://otus.home.kartushin.su/training.html

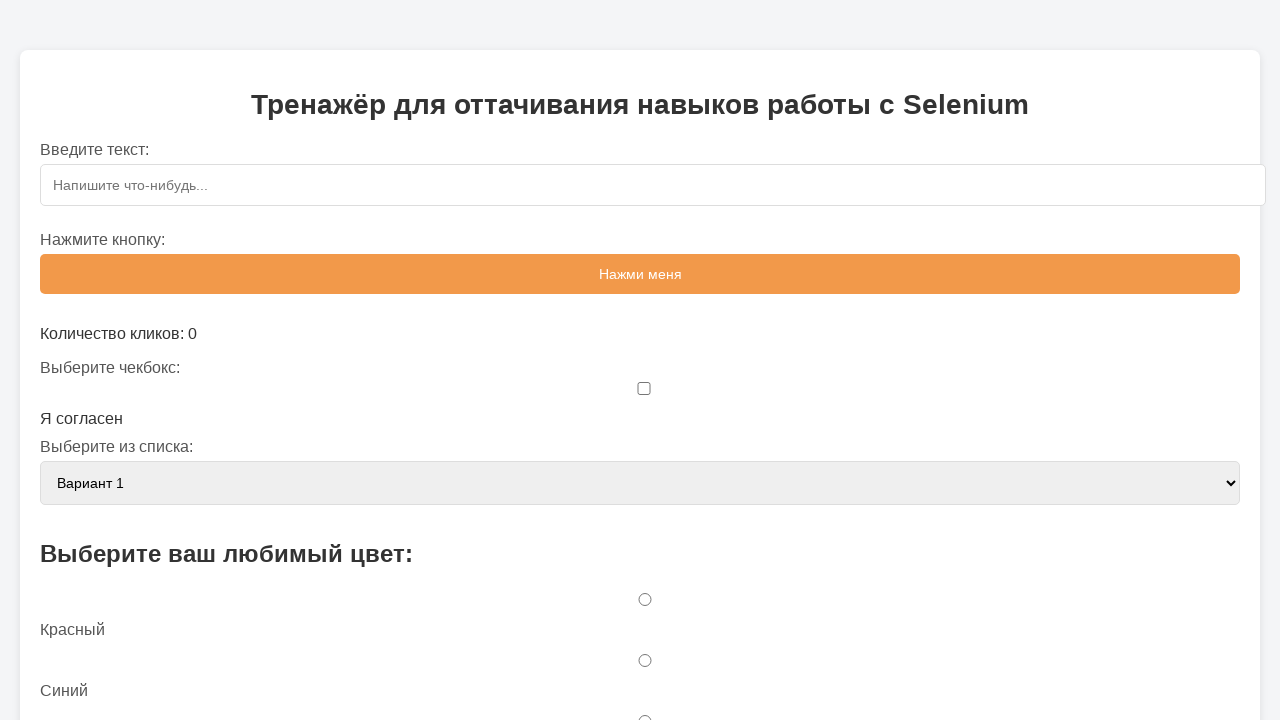

Waited for open modal button to be available
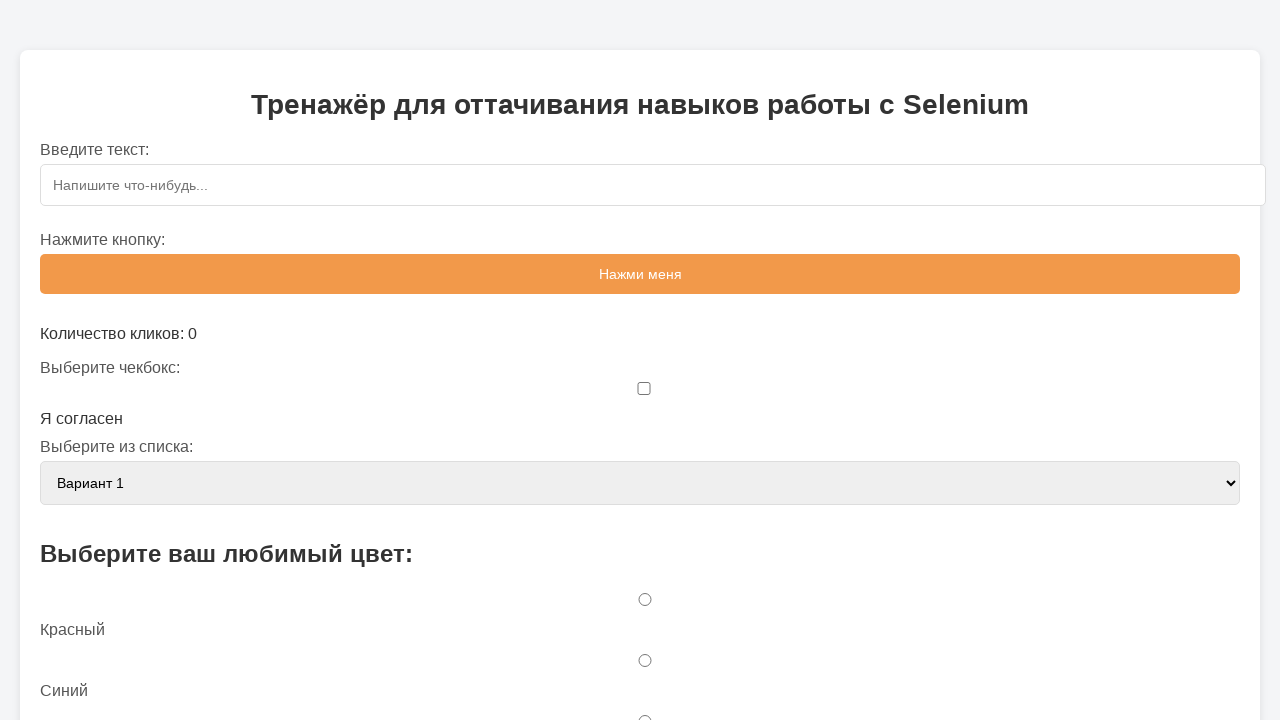

Clicked open modal button at (640, 360) on #openModalBtn
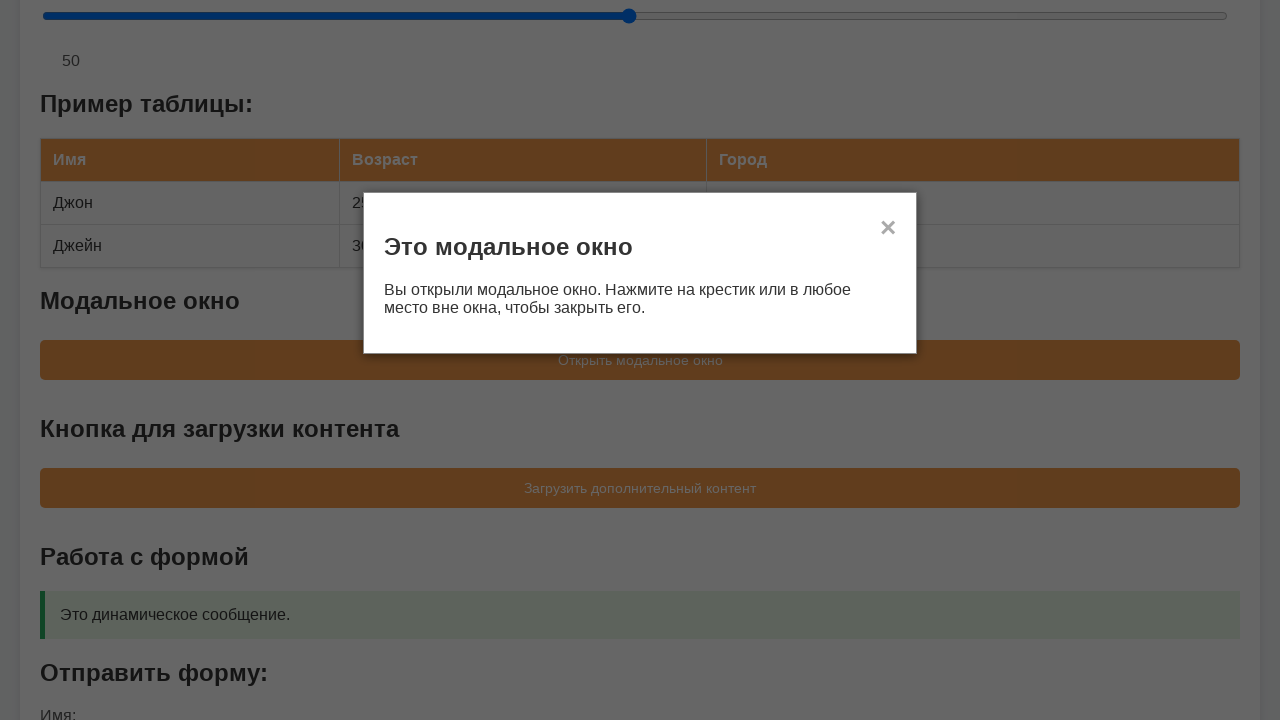

Modal window became visible
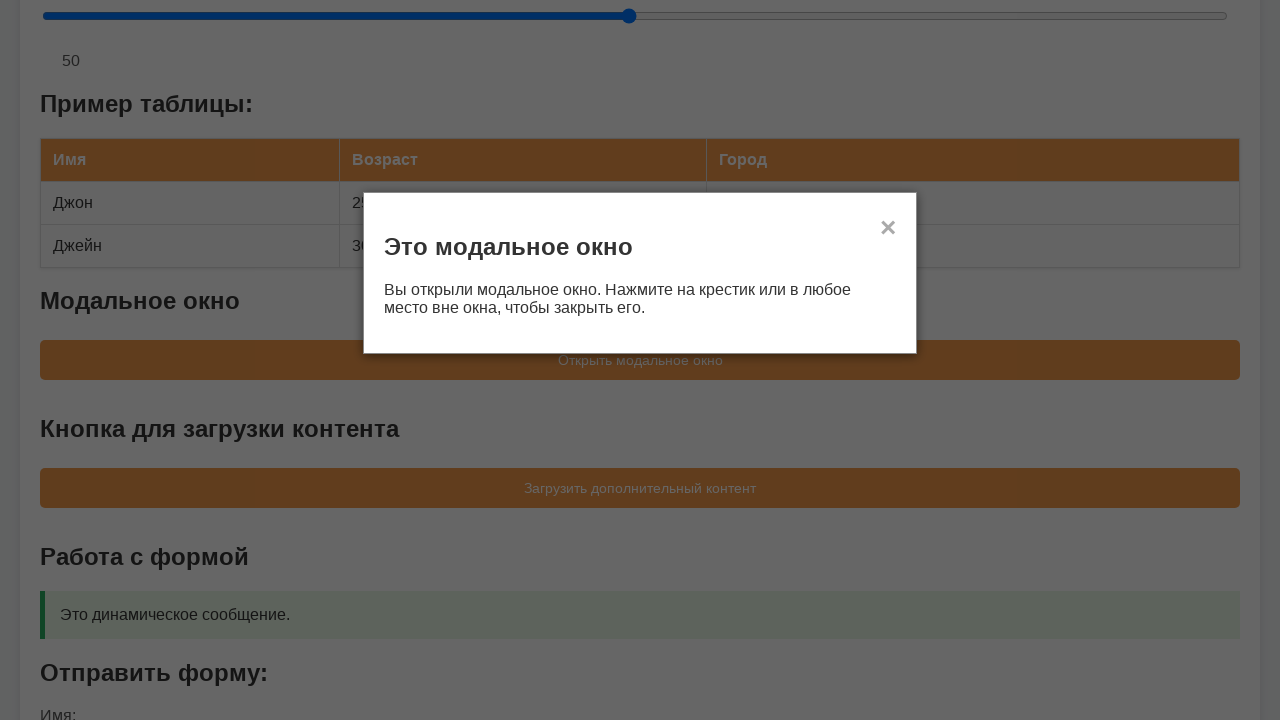

Located modal element
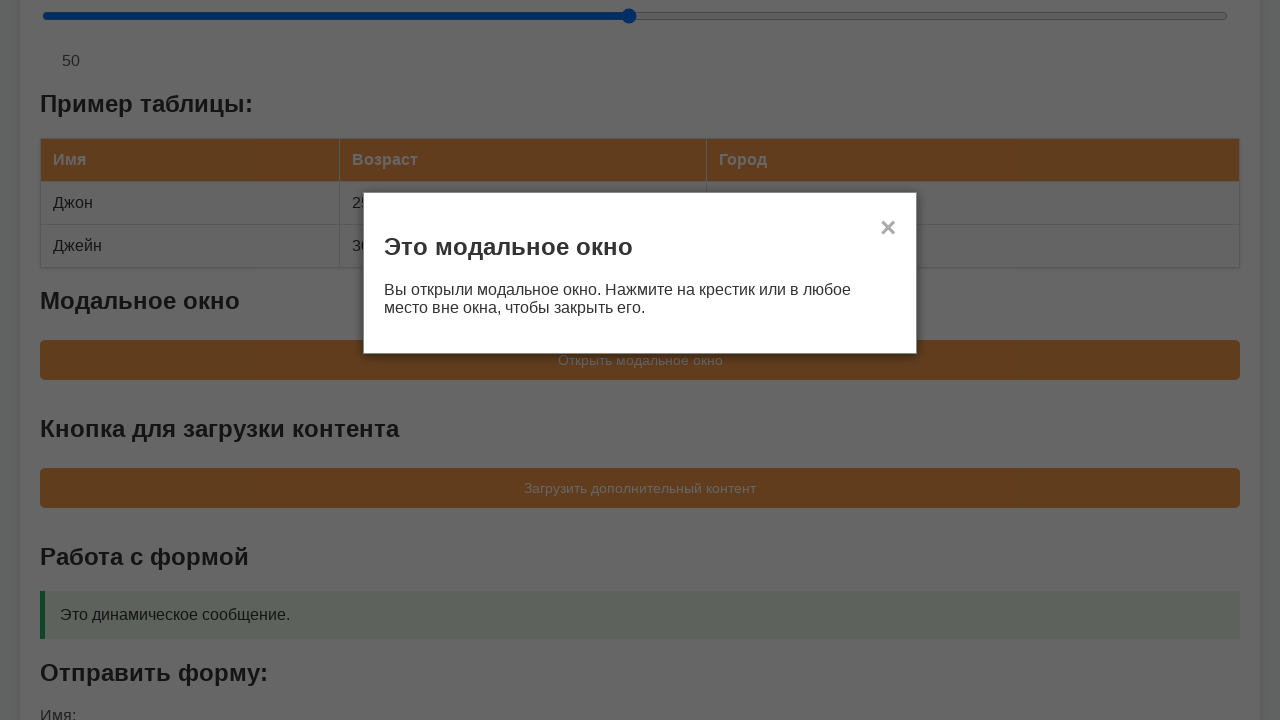

Verified modal is visible
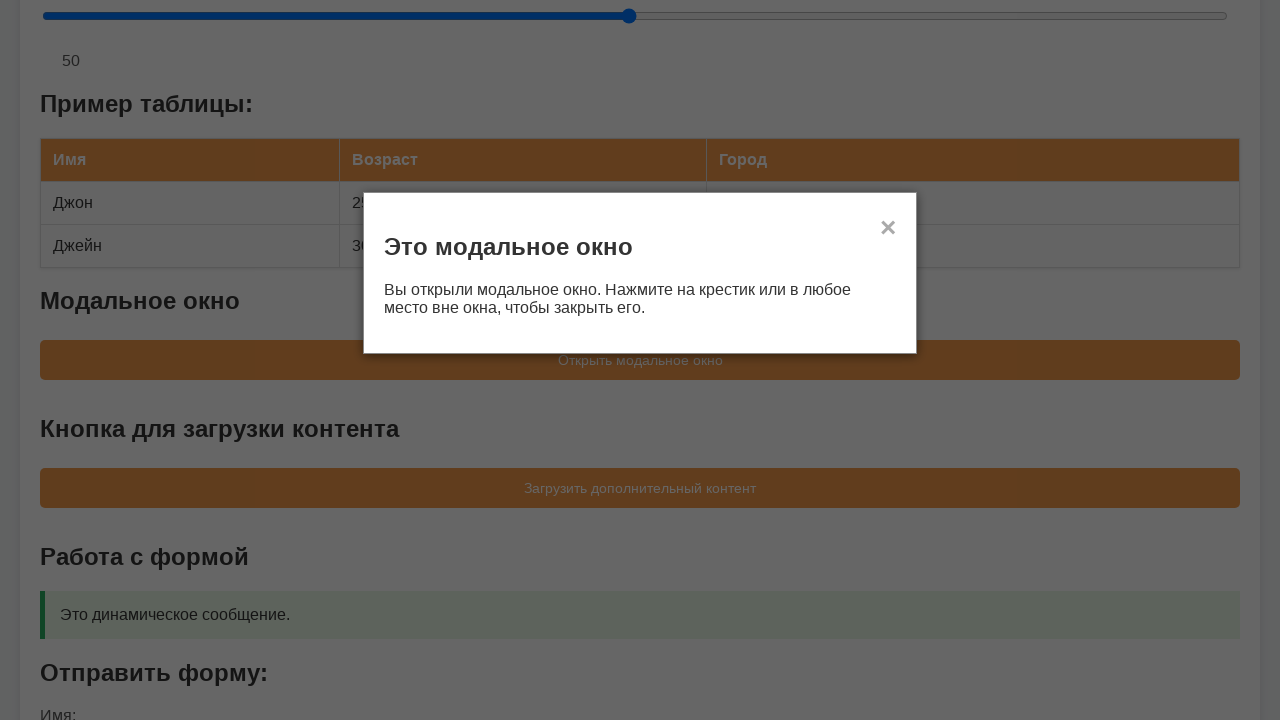

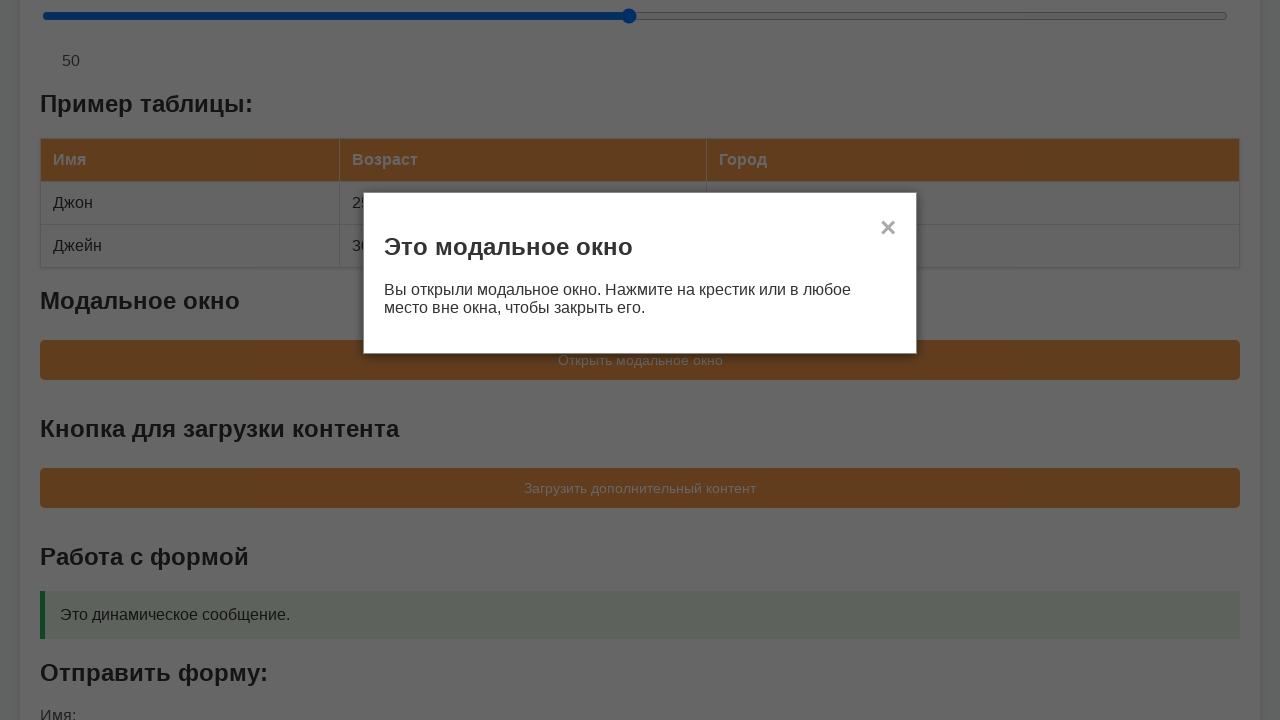